Tests notification messages by clicking the notification link and verifying the flash message appears

Starting URL: https://the-internet.herokuapp.com/

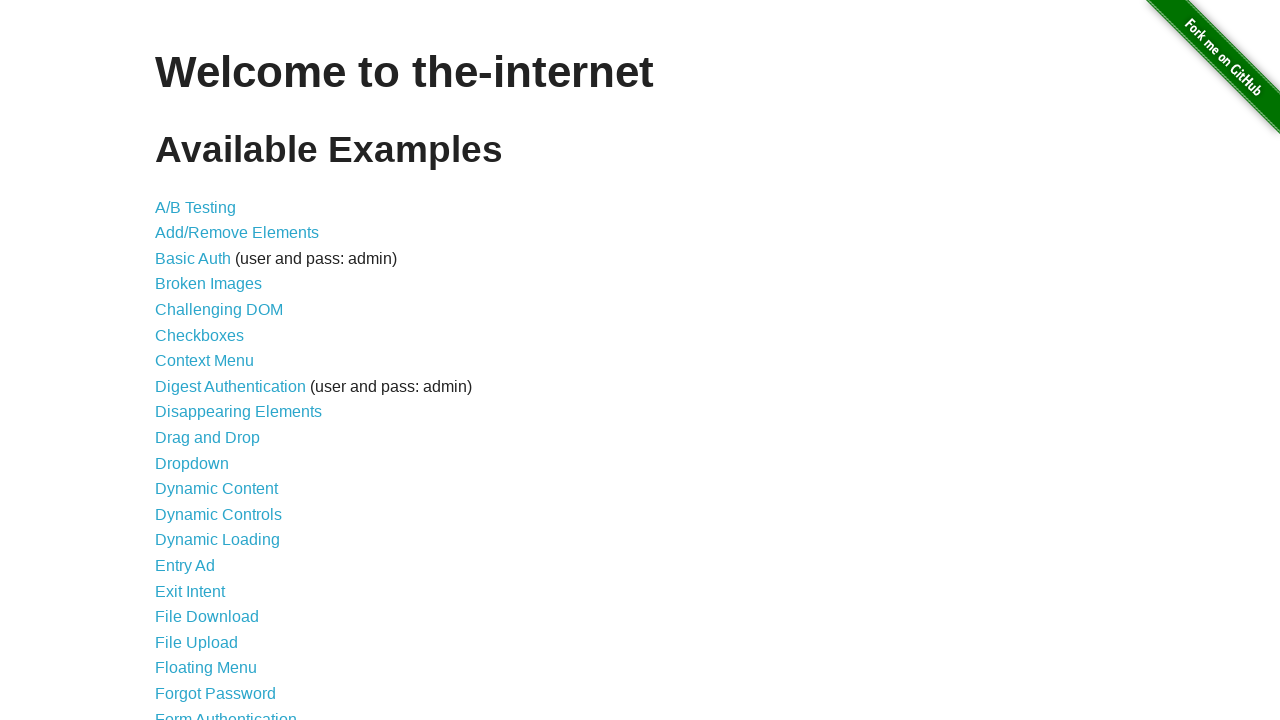

Clicked on notification message link at (234, 420) on a[href='/notification_message']
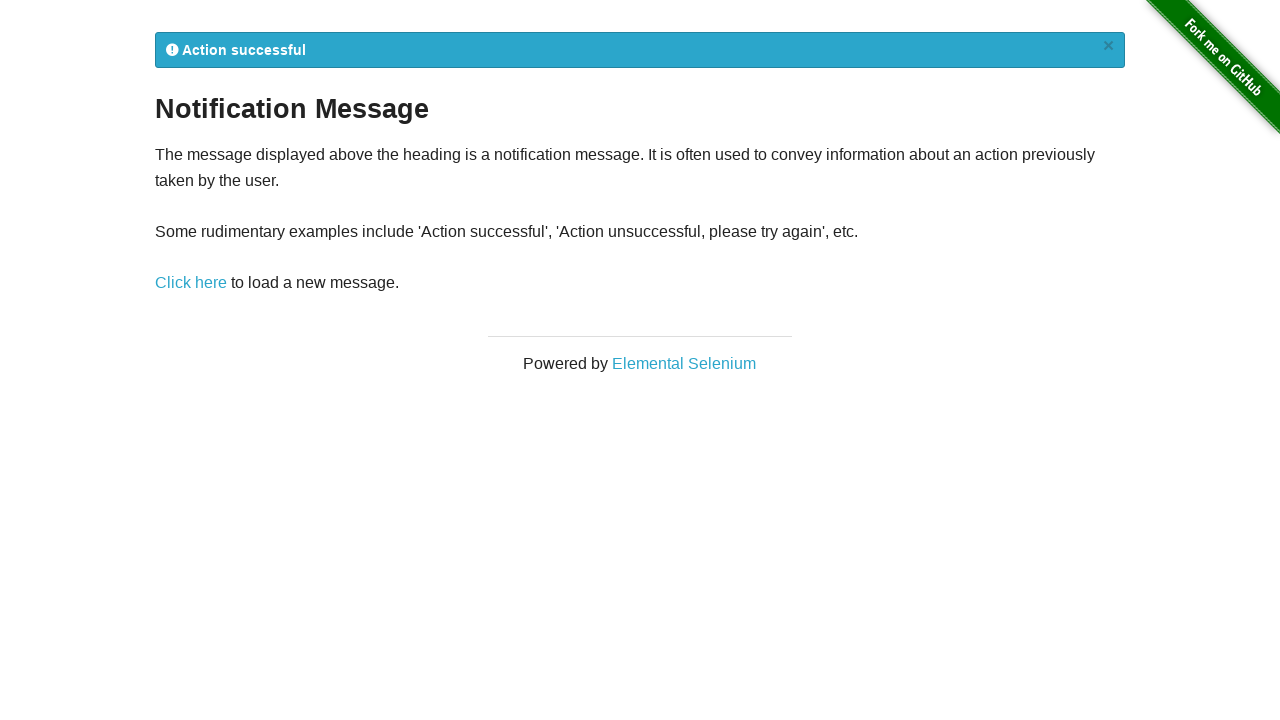

Flash message element loaded
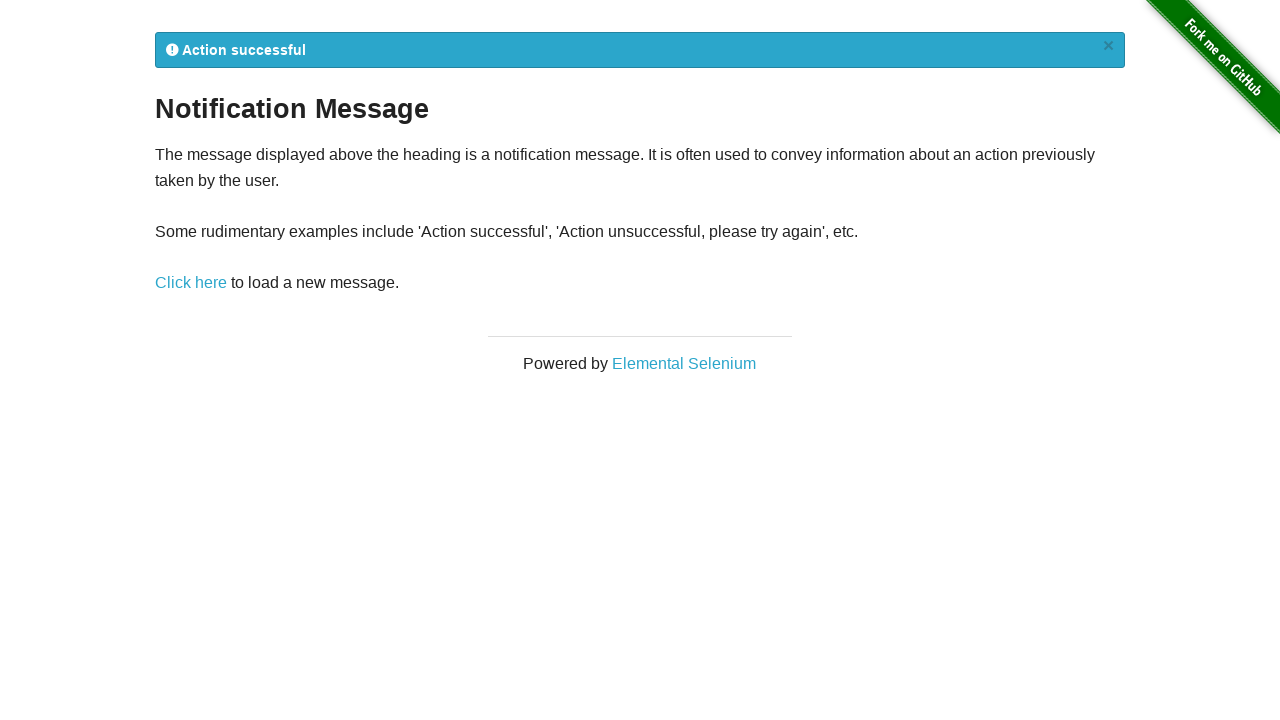

Verified flash message is visible
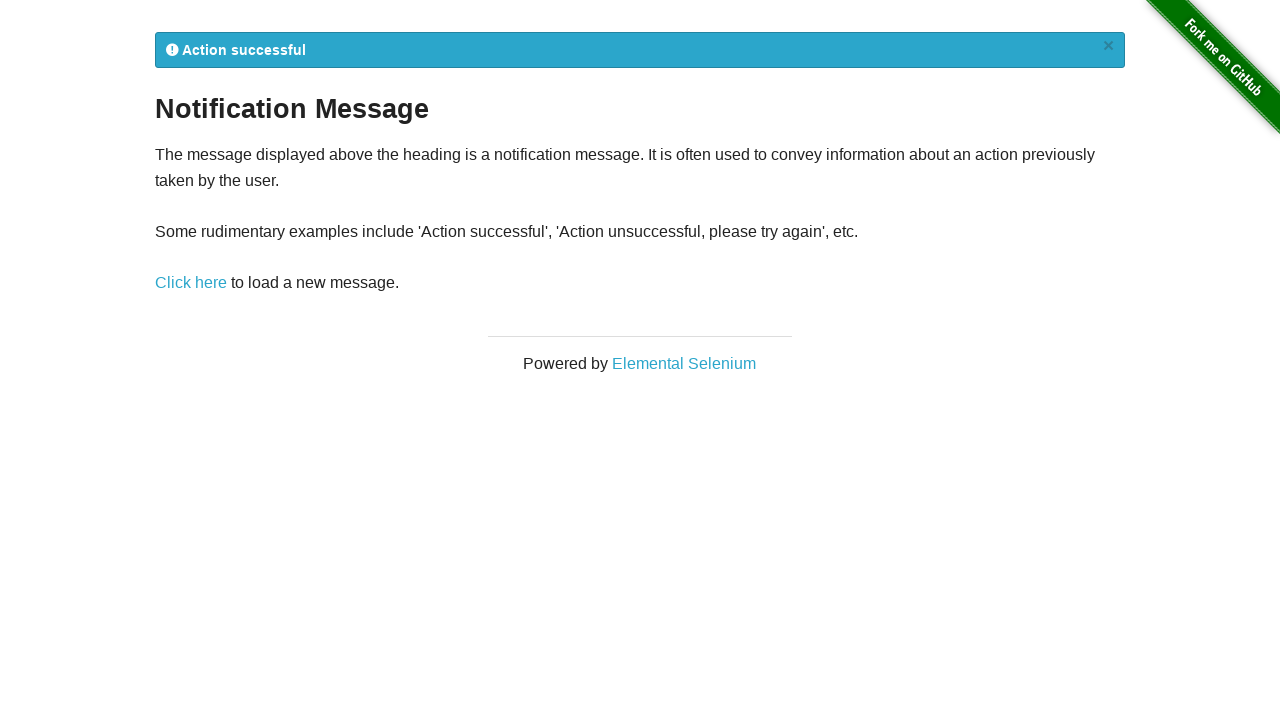

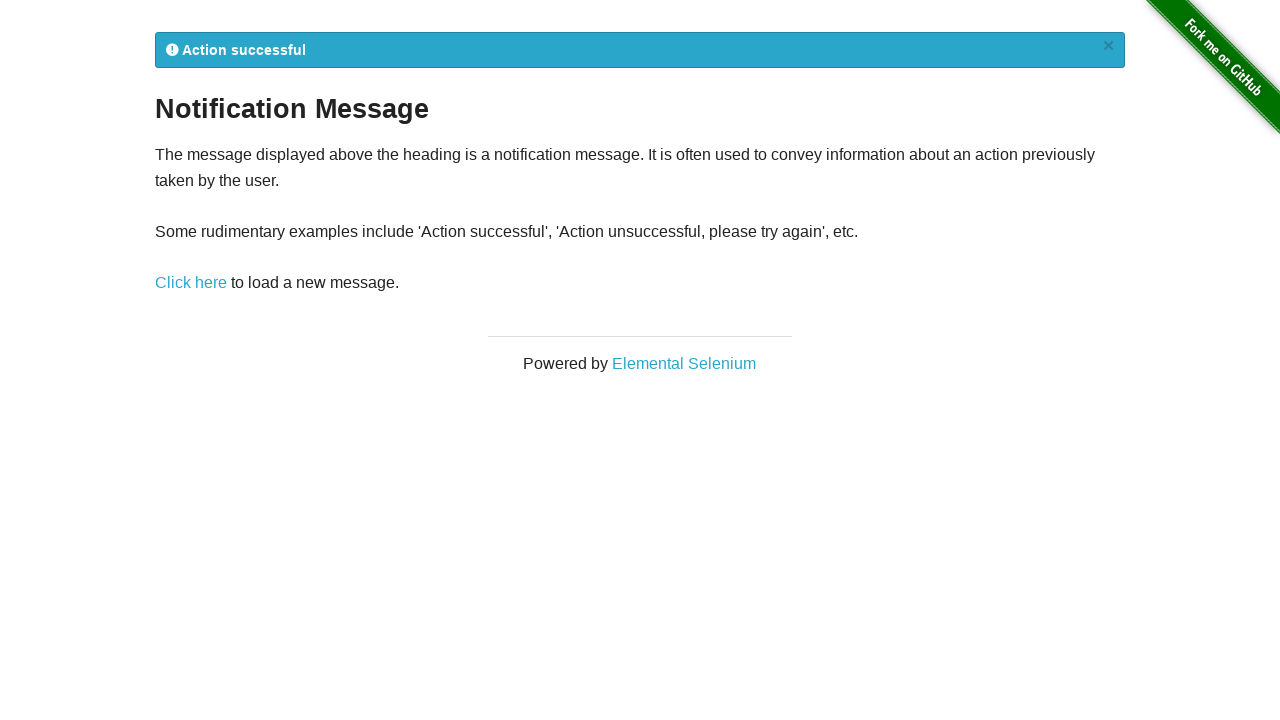